Tests table sorting functionality by clicking on the "Due" column header and verifying that values are sorted in ascending order

Starting URL: http://the-internet.herokuapp.com/tables

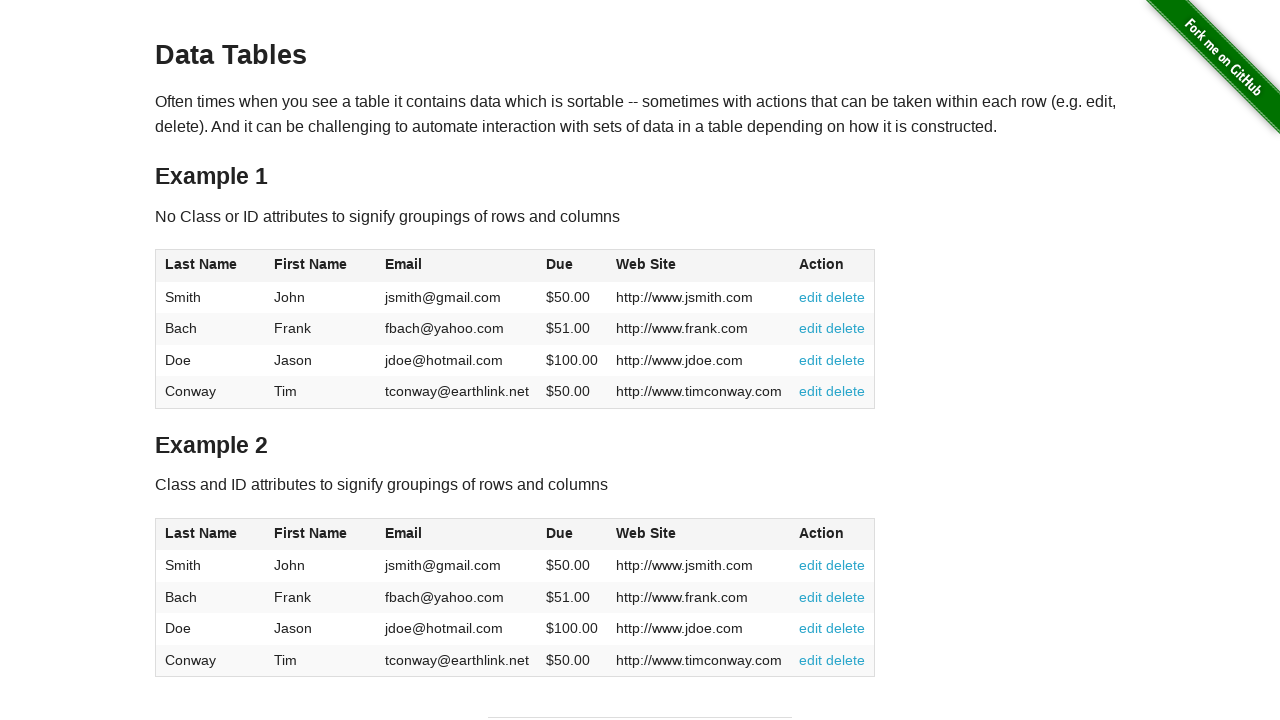

Located the table with ID 'table2'
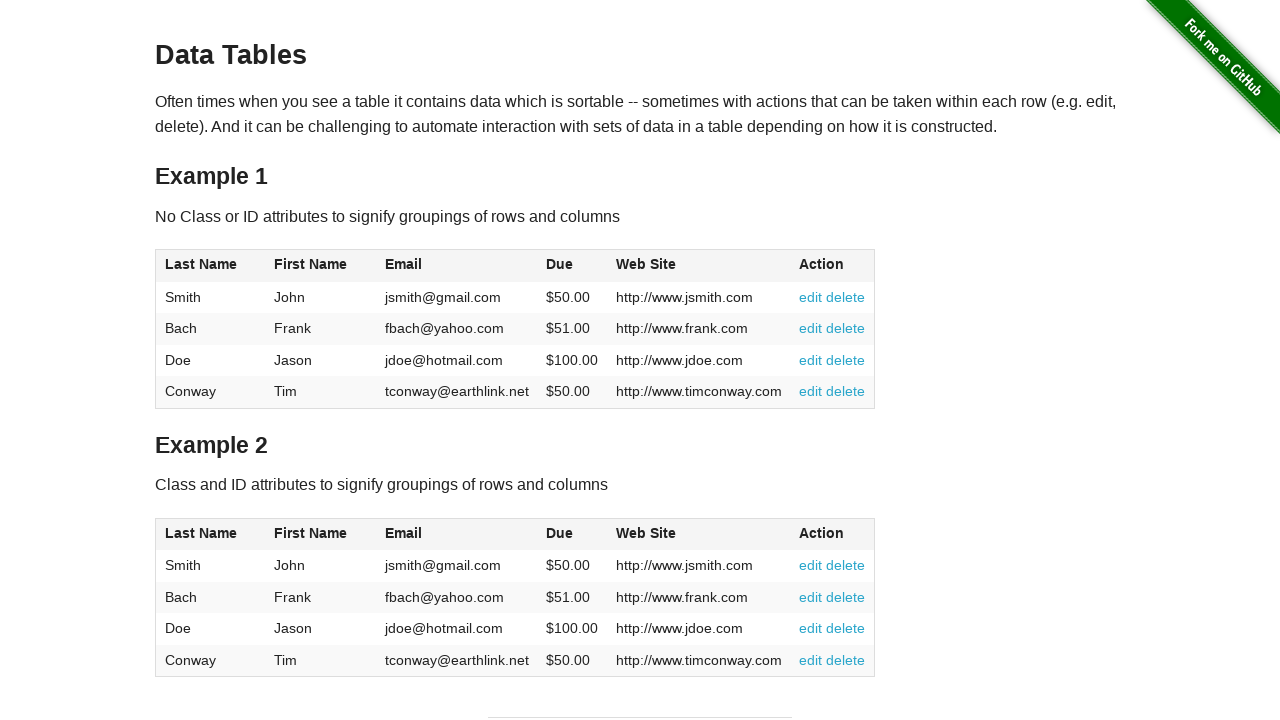

Scrolled table into view
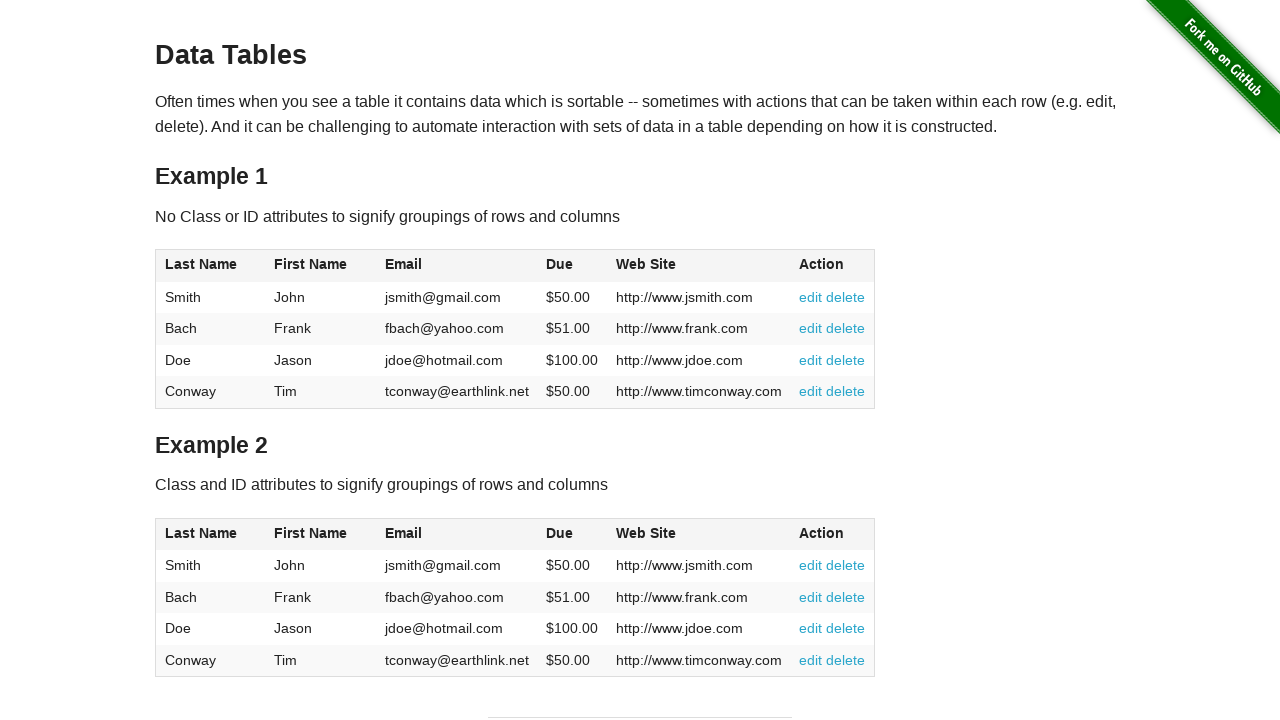

Clicked on the 'Due' column header to sort at (560, 533) on #table2 >> text='Due'
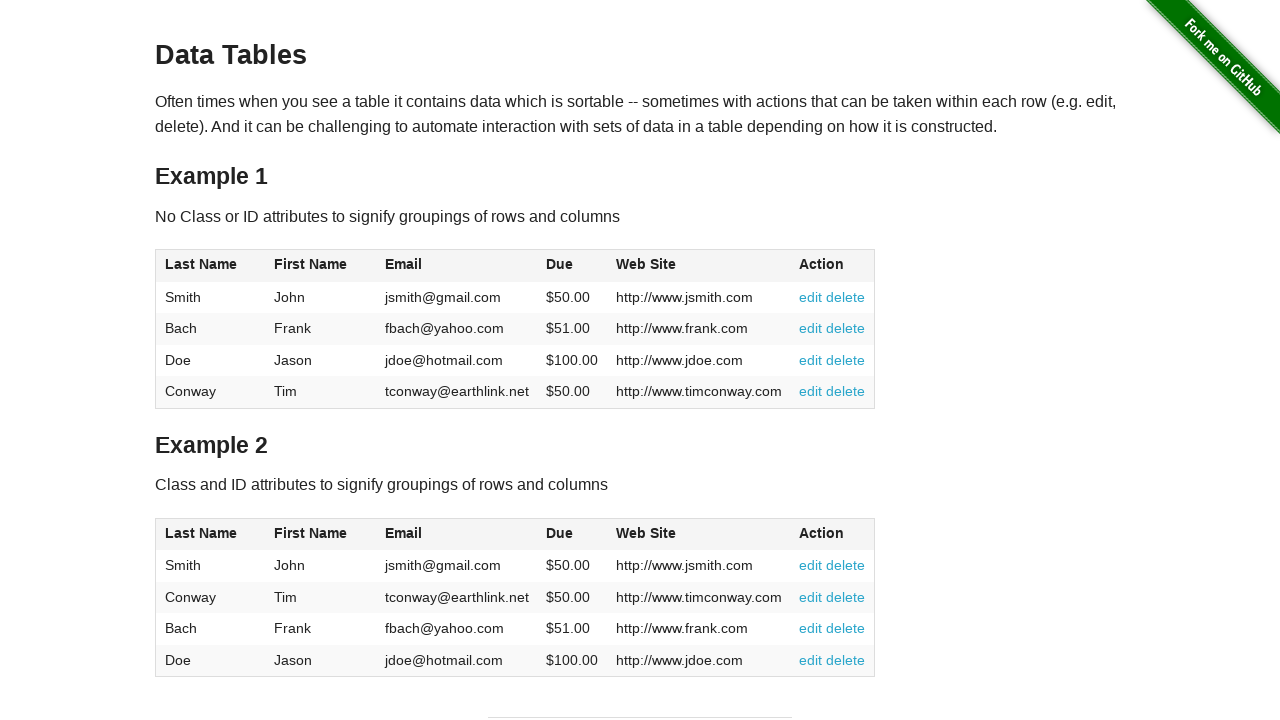

Waited for sorting to complete
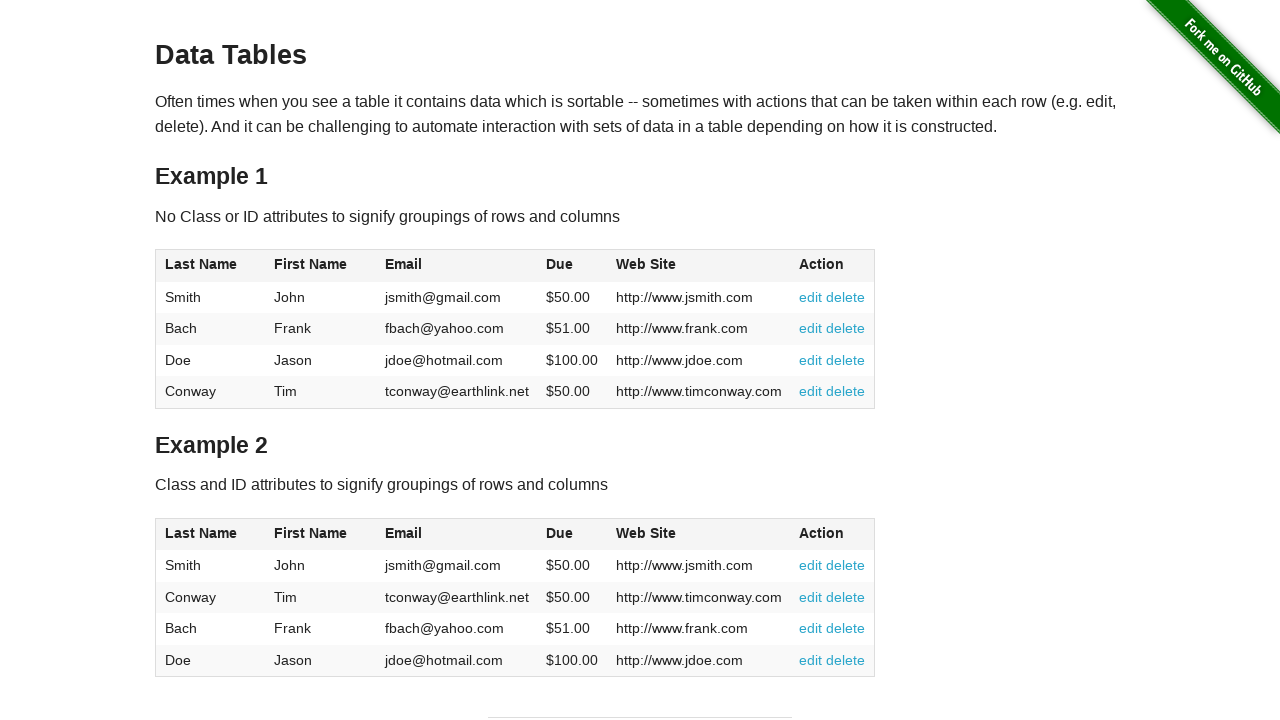

Retrieved all cells from the Due column (4th column)
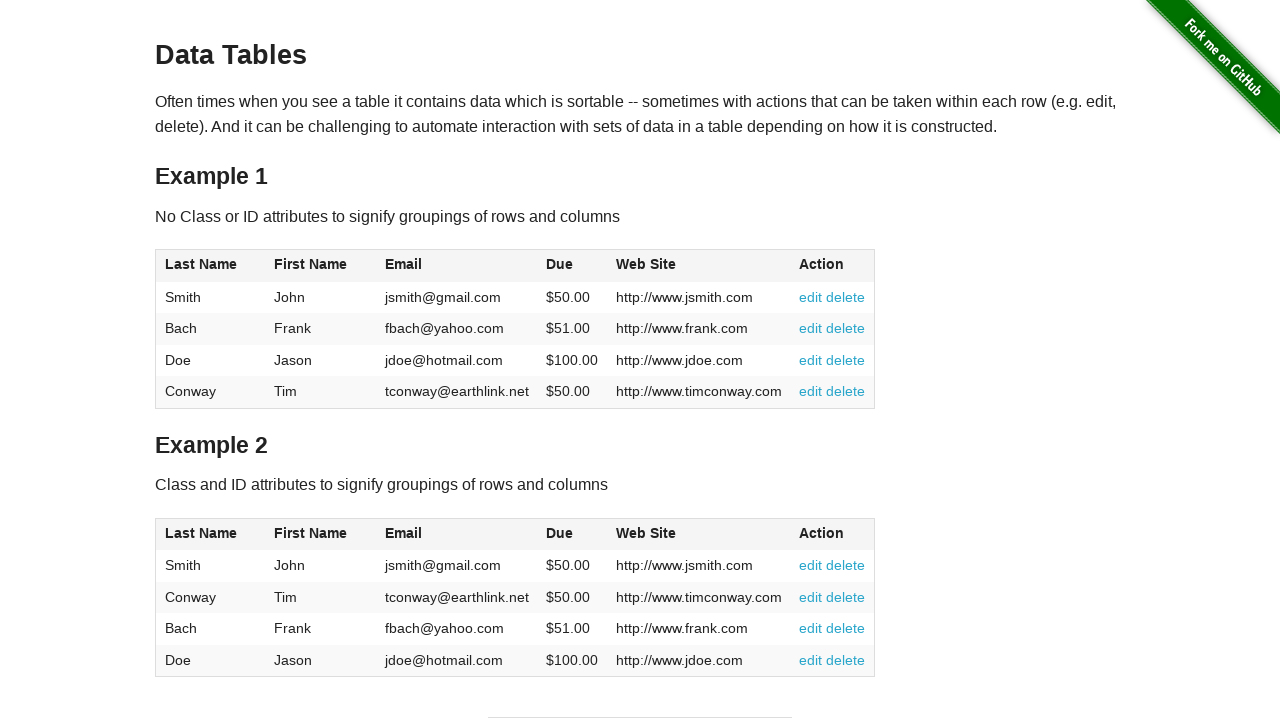

Extracted and parsed 4 Due column values
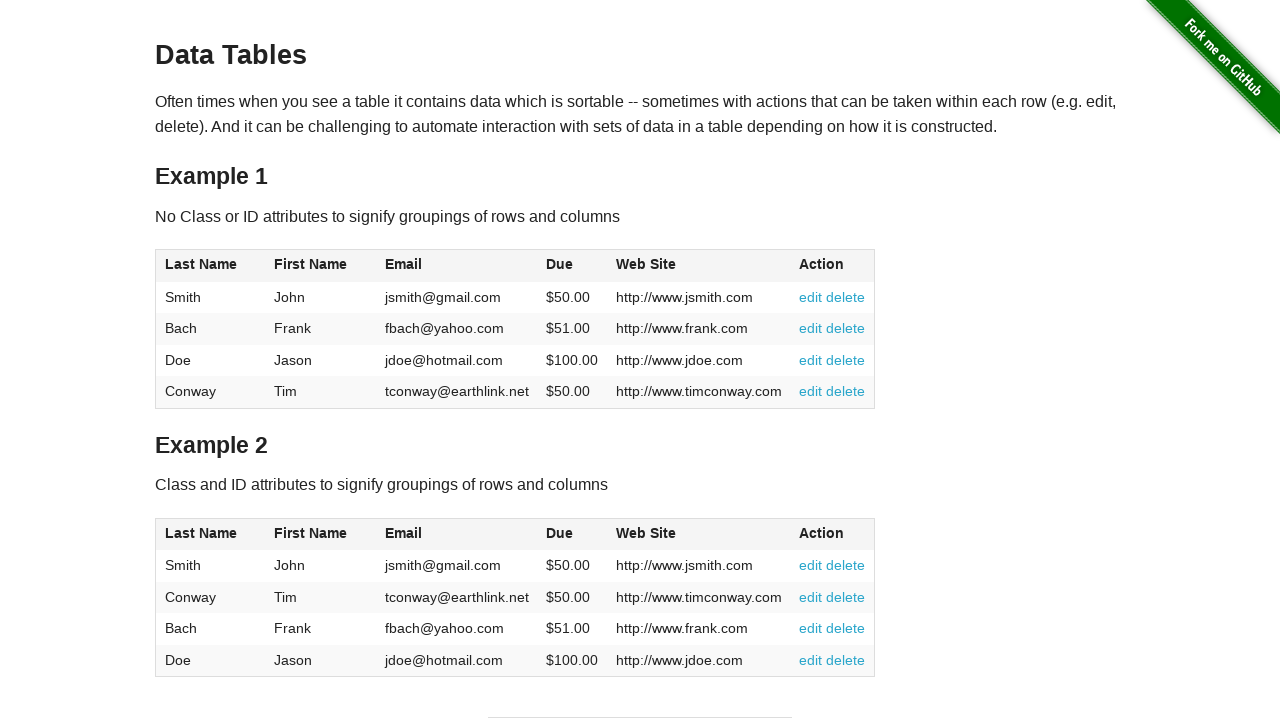

Verified that Due column values are sorted in ascending order: True
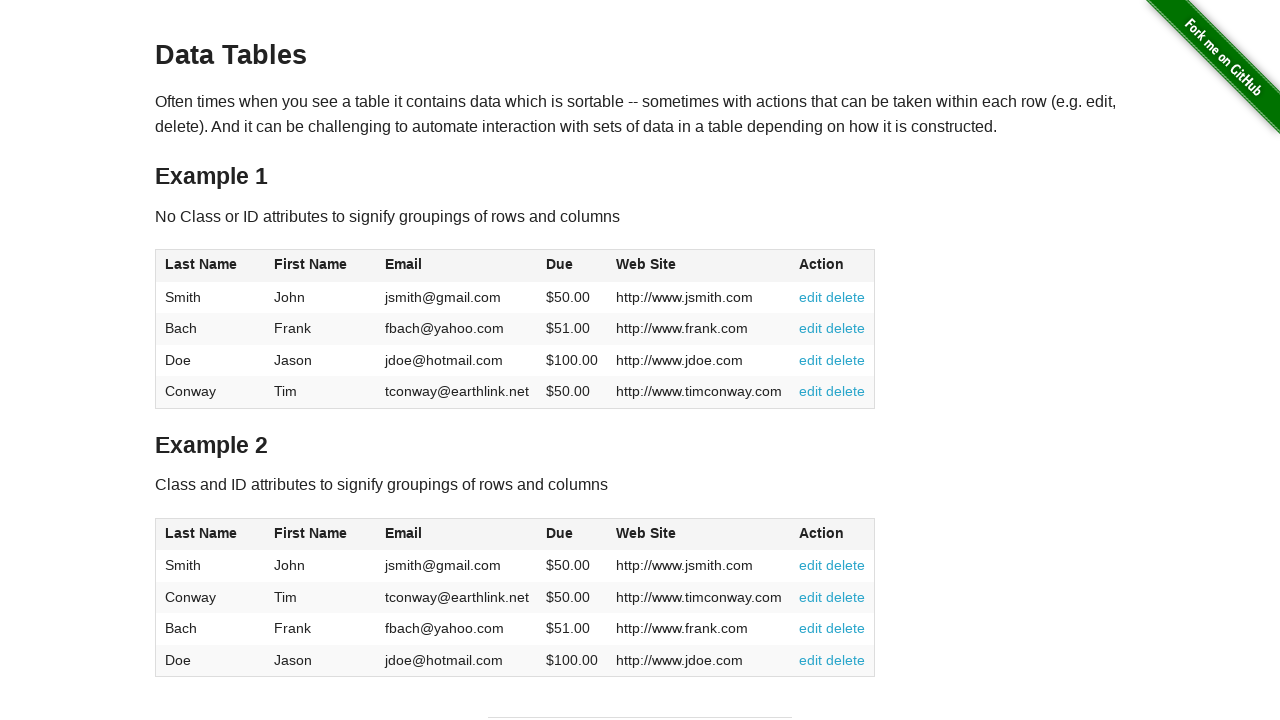

Assertion passed: Due column is sorted in ascending order
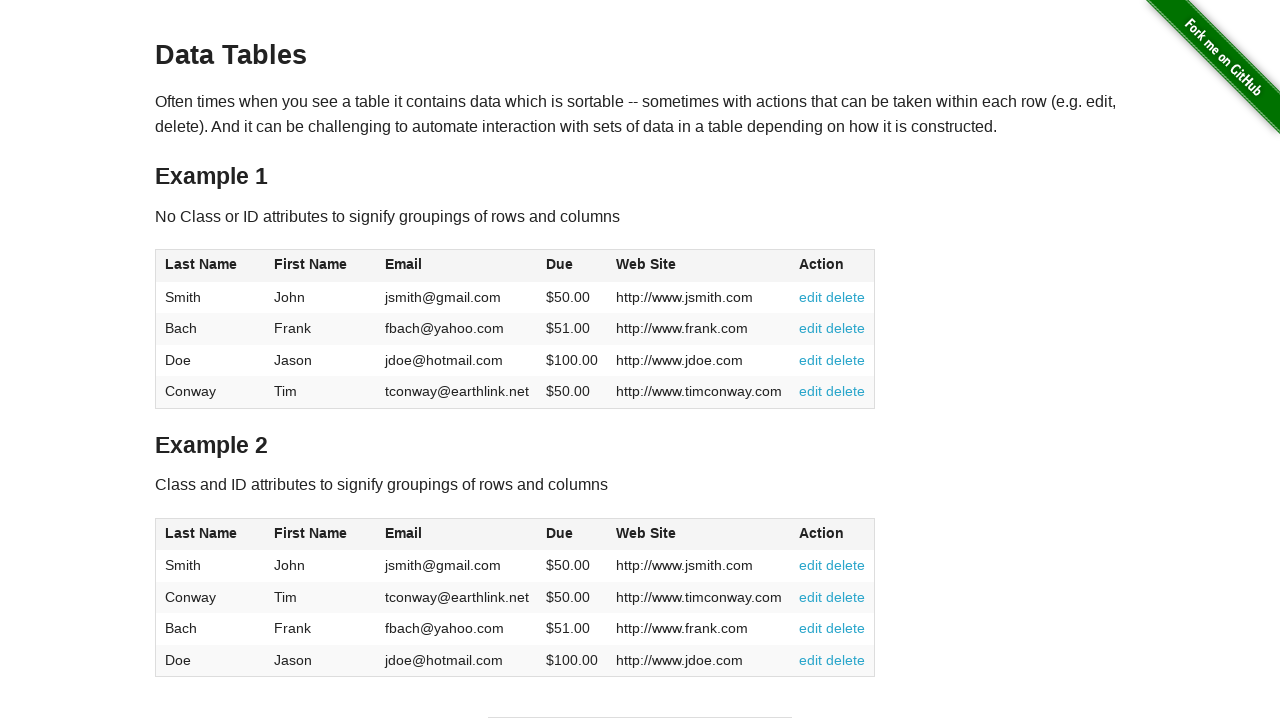

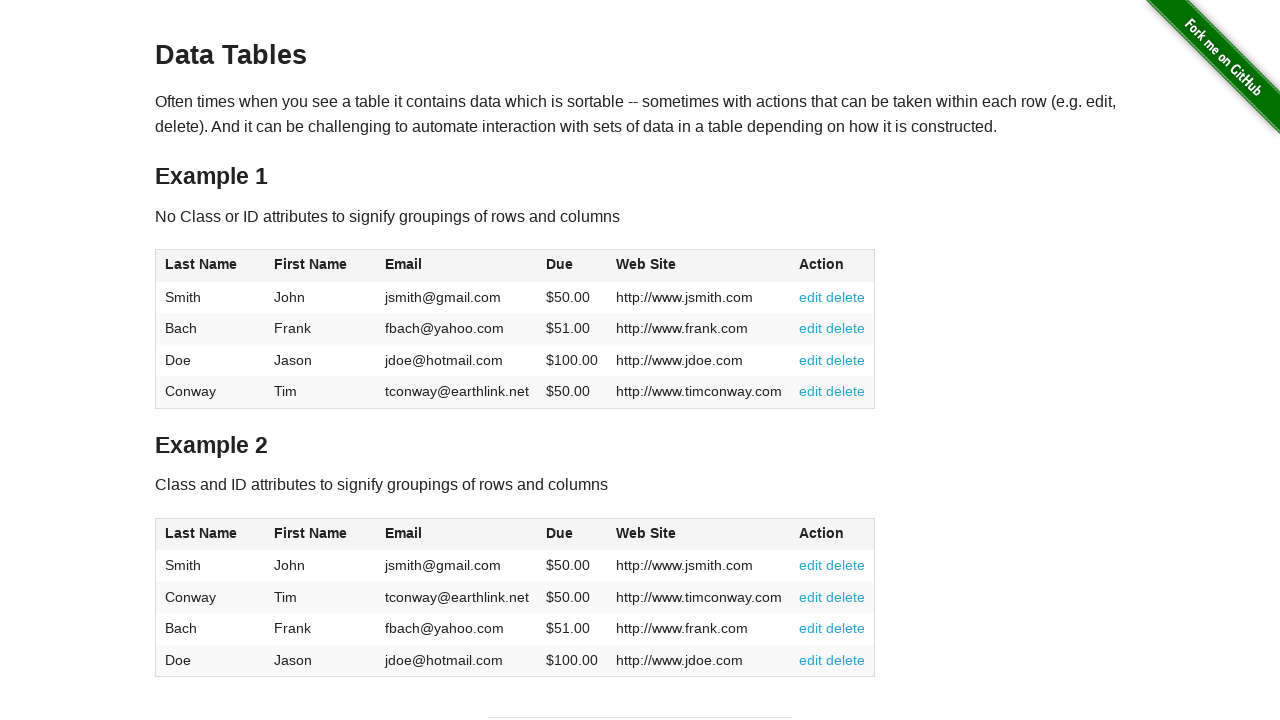